Tests HTML5 drag and drop functionality by dragging column A to column B and verifying that the text in both columns has switched places.

Starting URL: http://the-internet.herokuapp.com/drag_and_drop

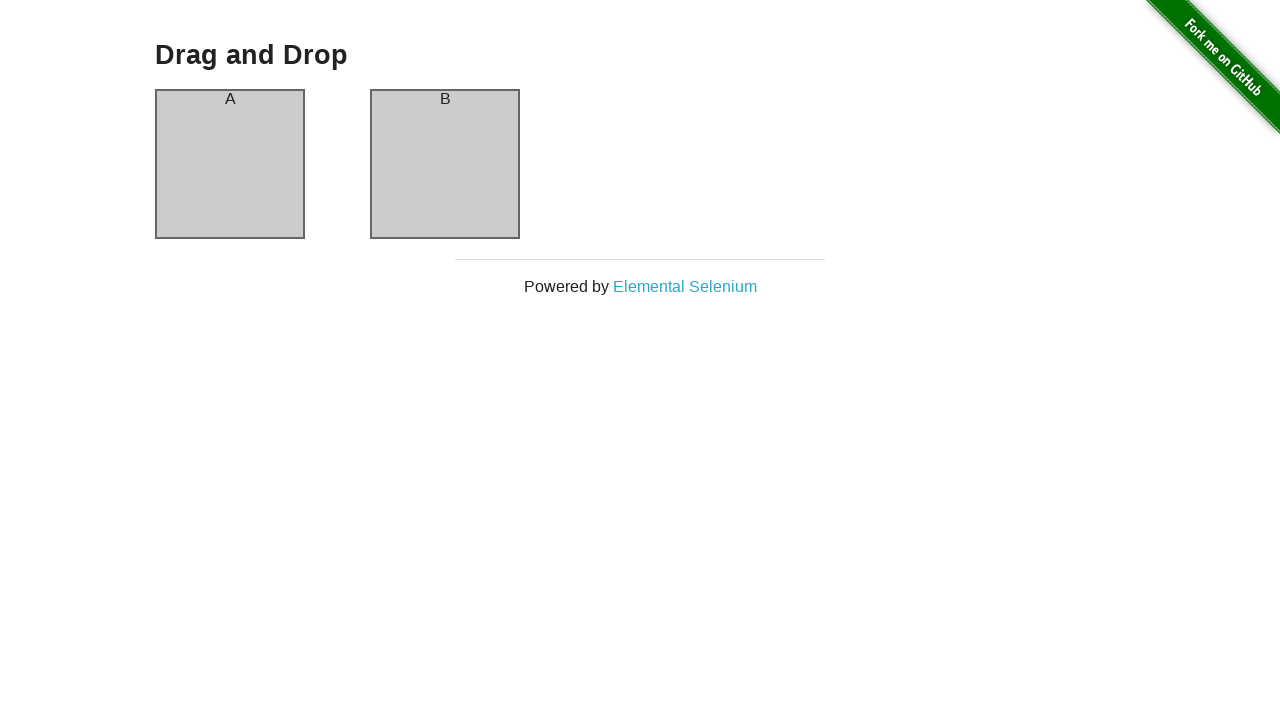

Waited for column A to be visible
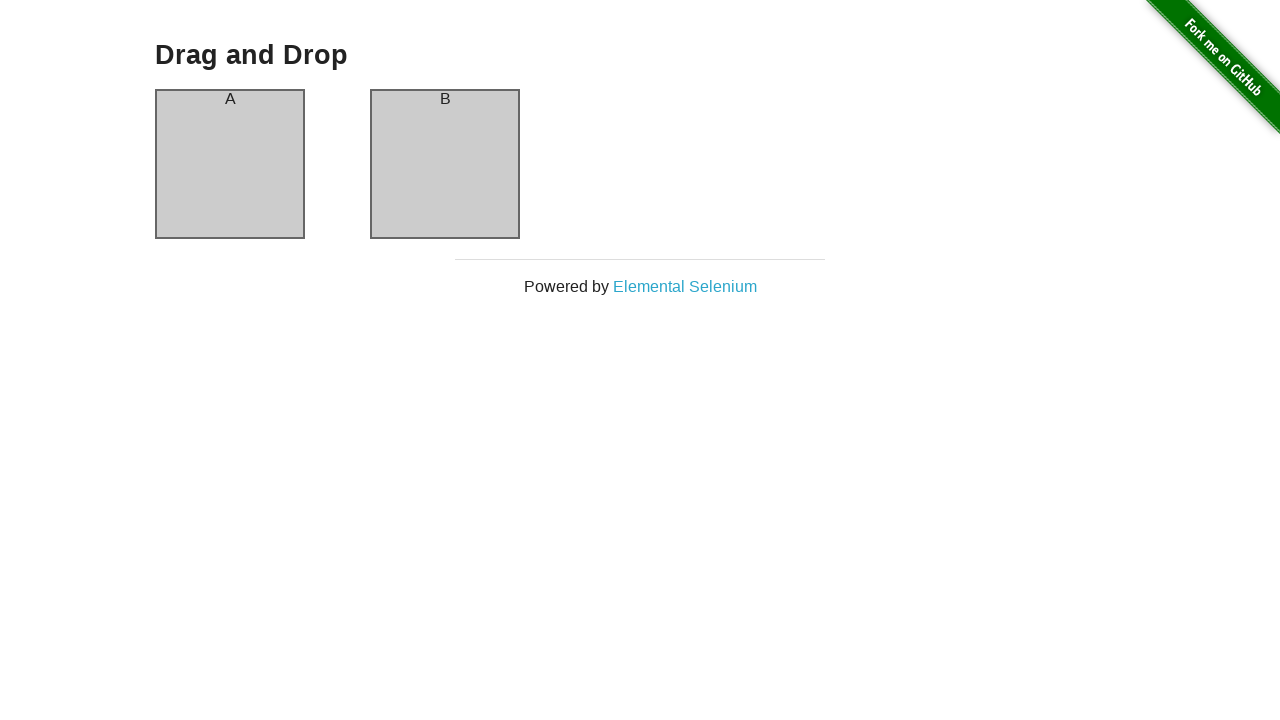

Waited for column B to be visible
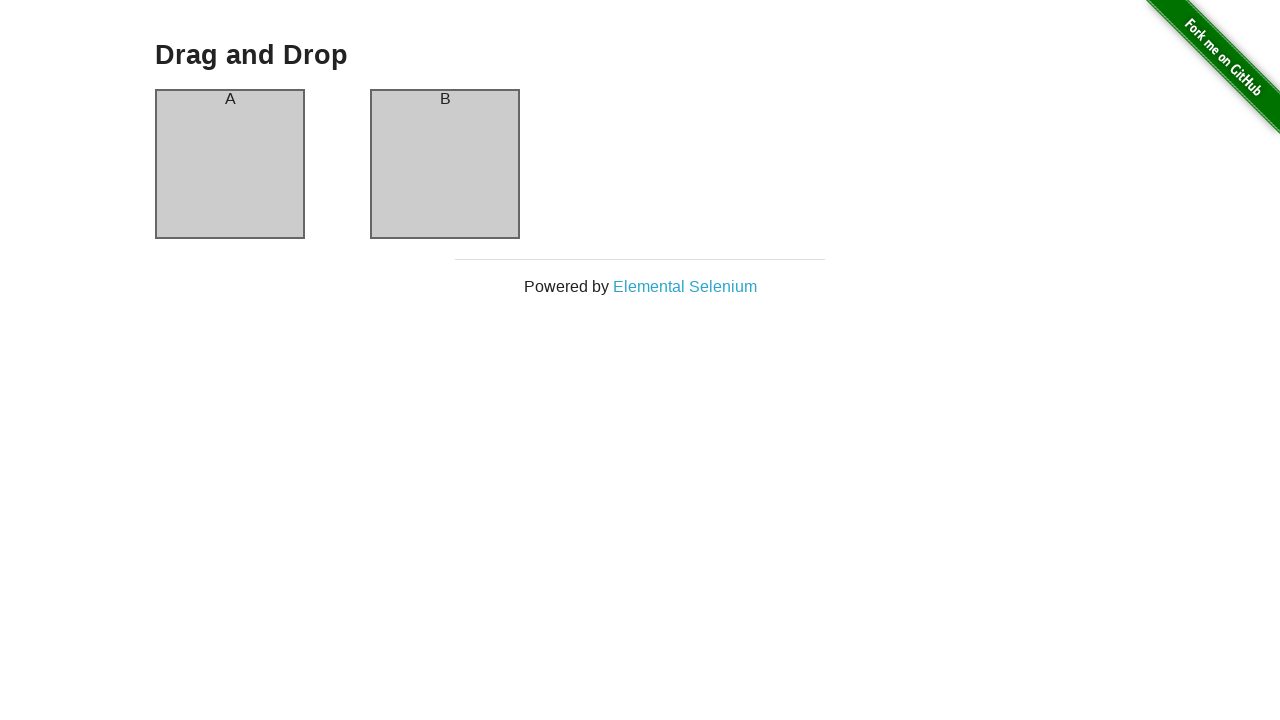

Dragged column A to column B at (445, 164)
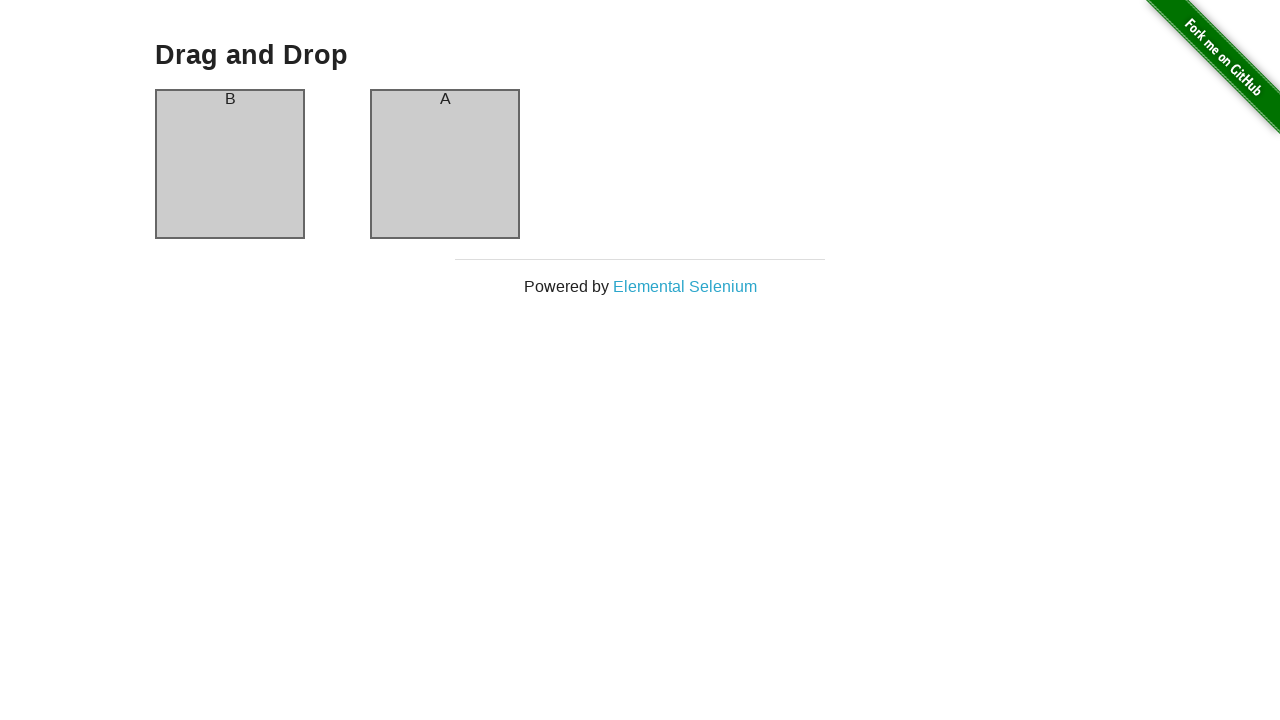

Verified that column A now displays 'B' after drag and drop
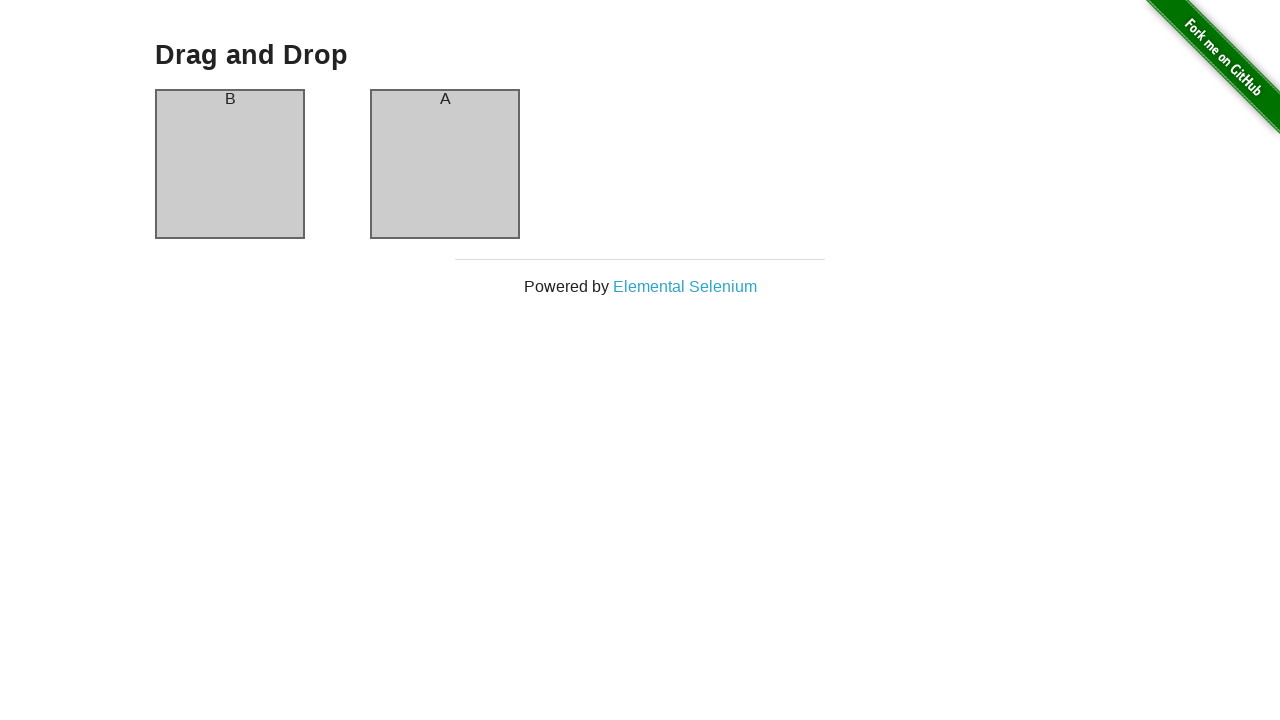

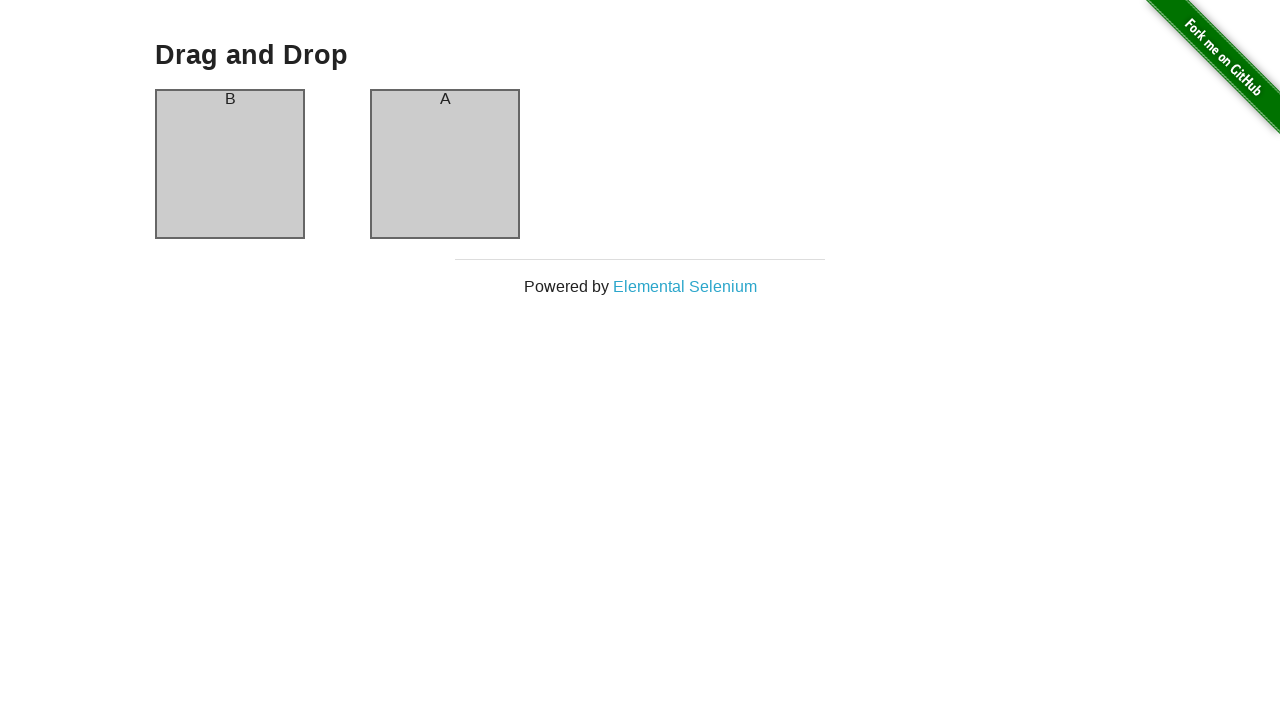